Tests hover functionality by hovering over multiple images and verifying that profile text becomes visible for each user

Starting URL: https://the-internet.herokuapp.com/hovers

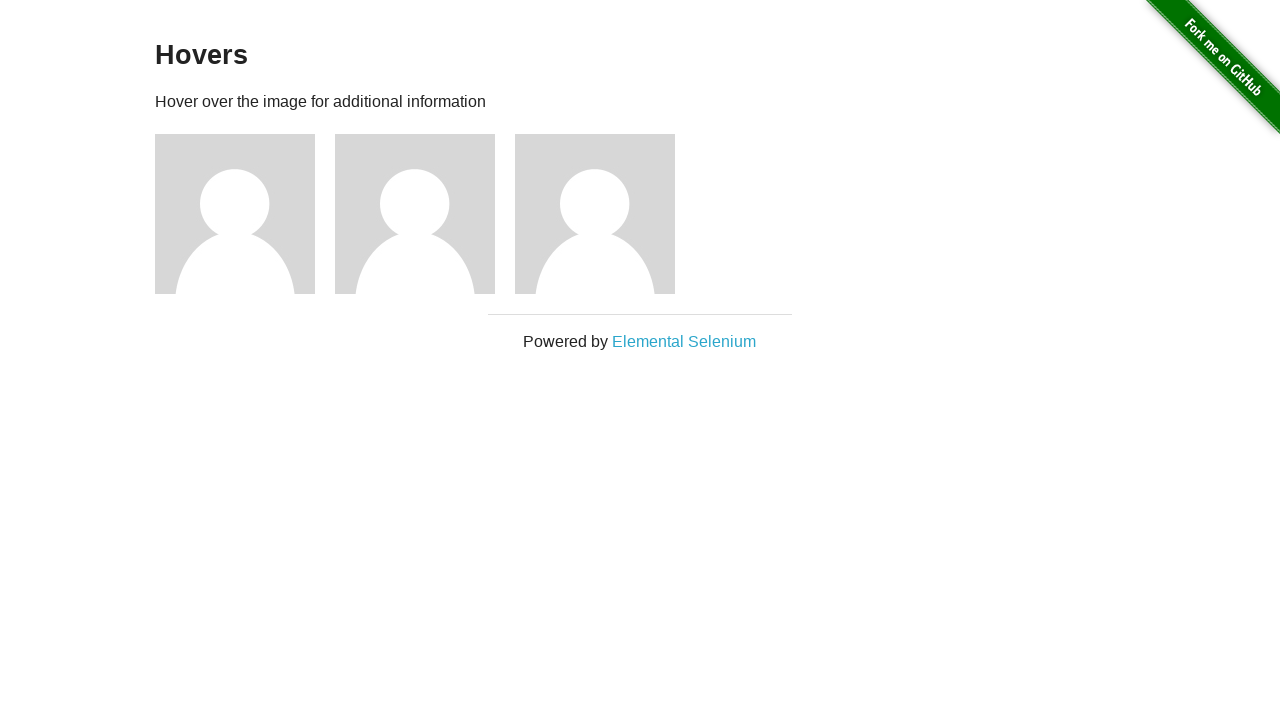

Located all image elements on the page
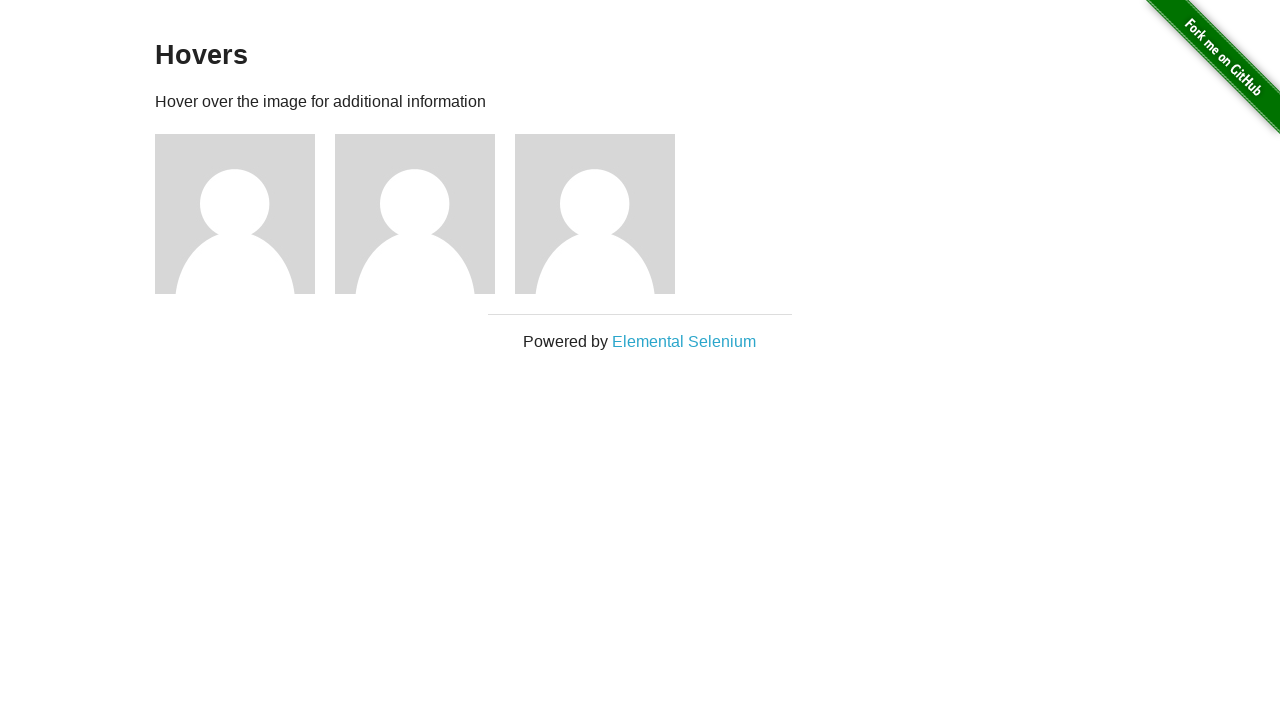

Found 4 image elements
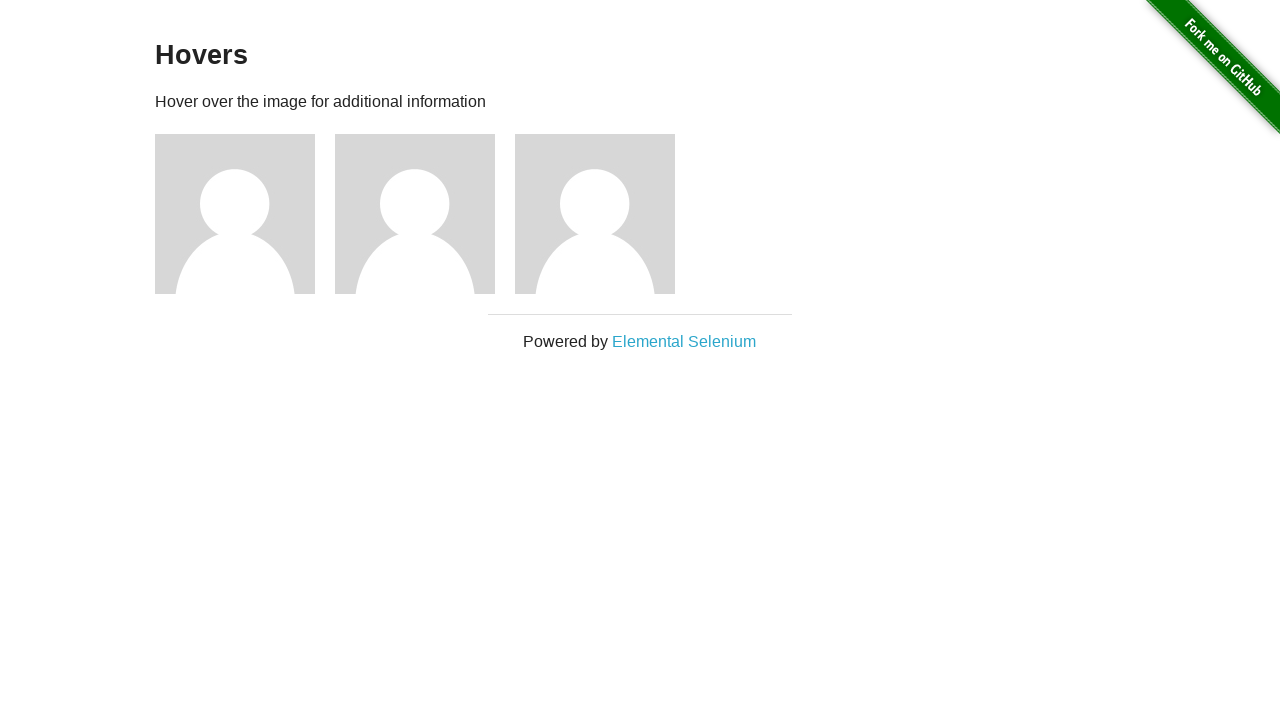

Located image element at index 2
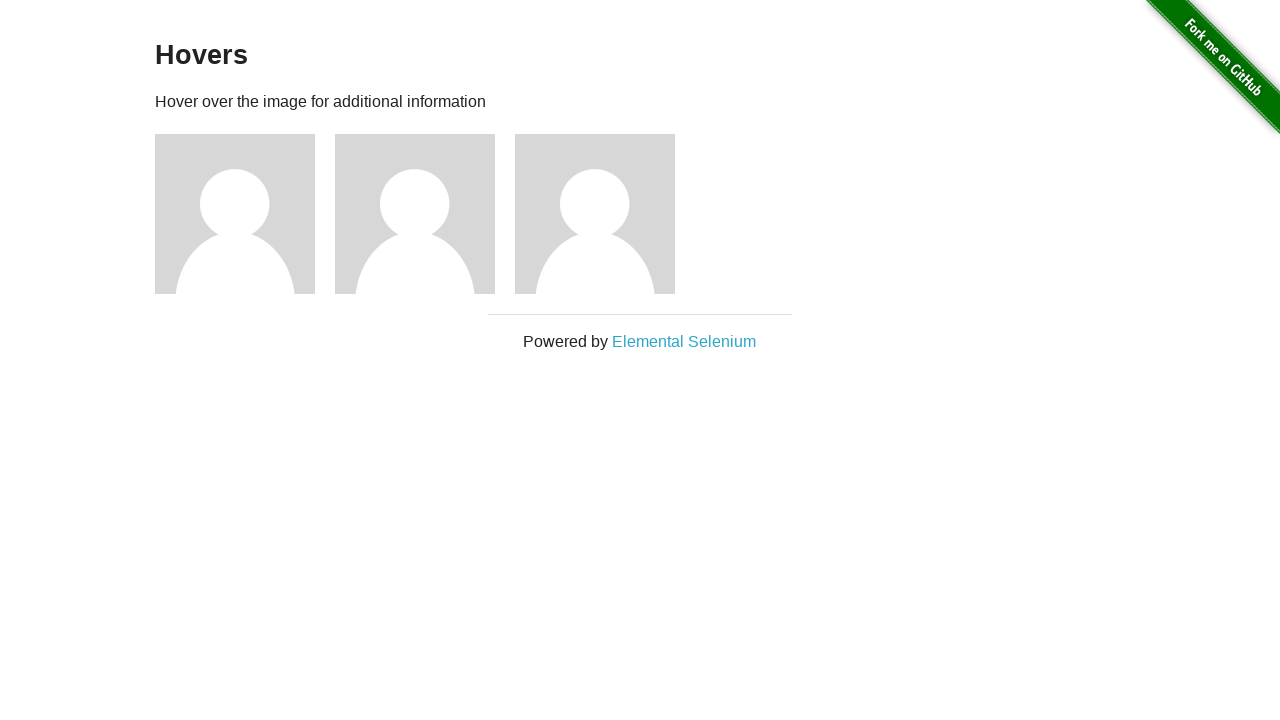

Hovered over image 2 at (235, 214) on (//img)[2]
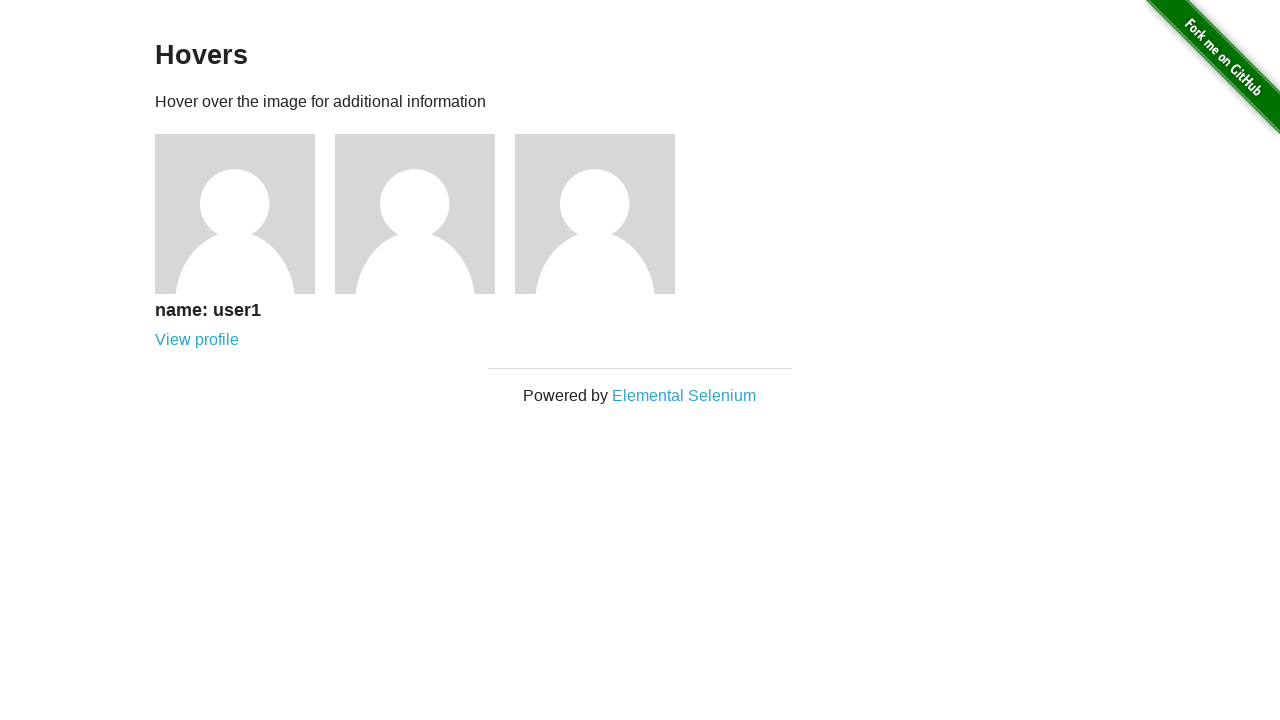

Located profile text for user1
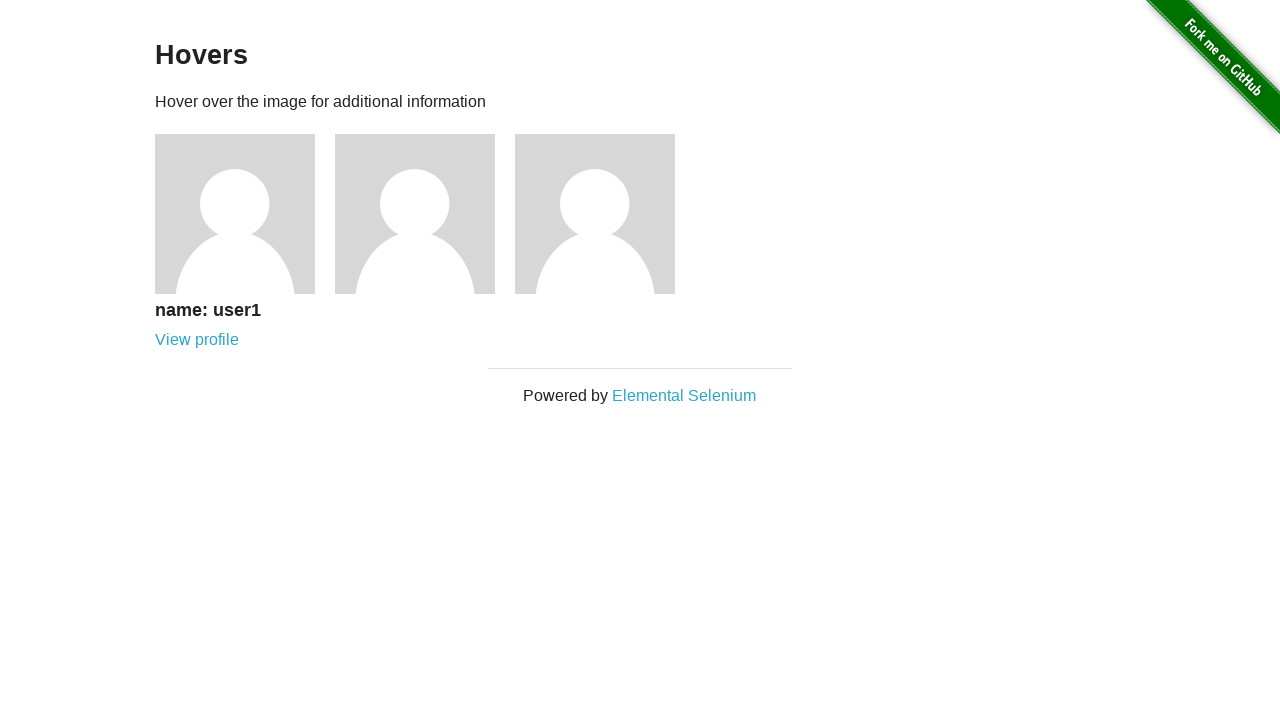

Verified that profile text for user1 is visible
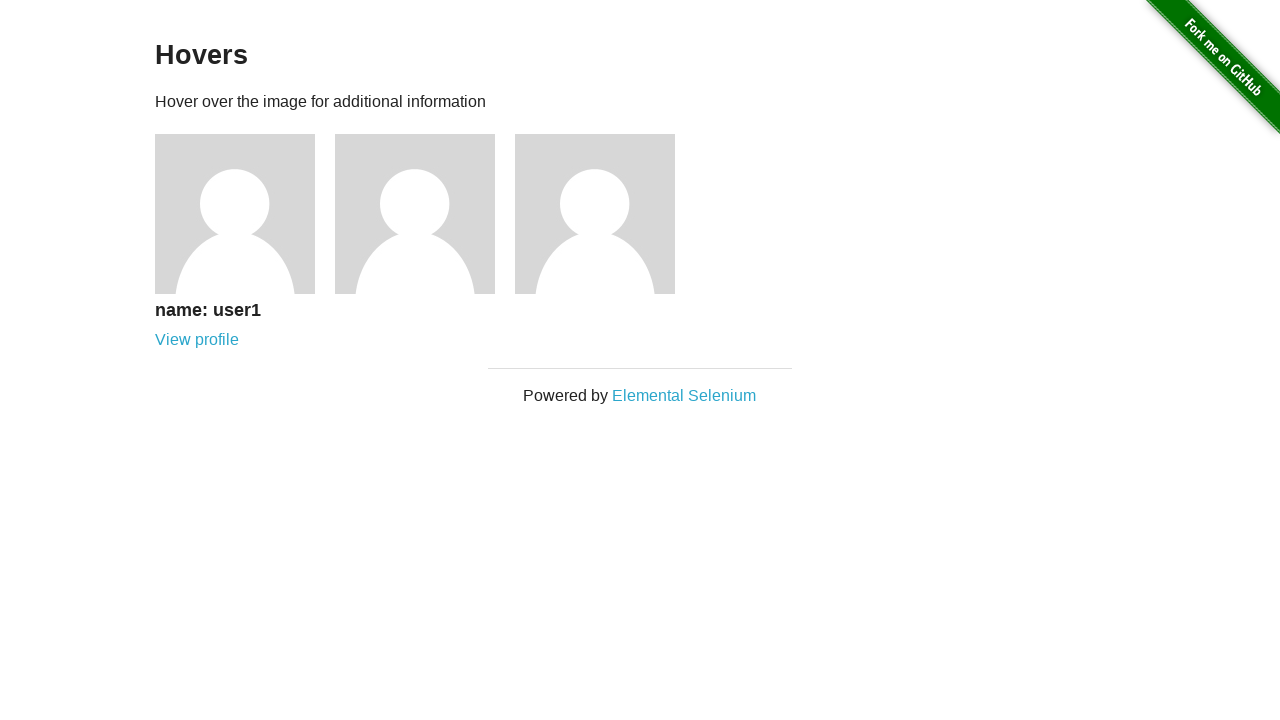

Located image element at index 3
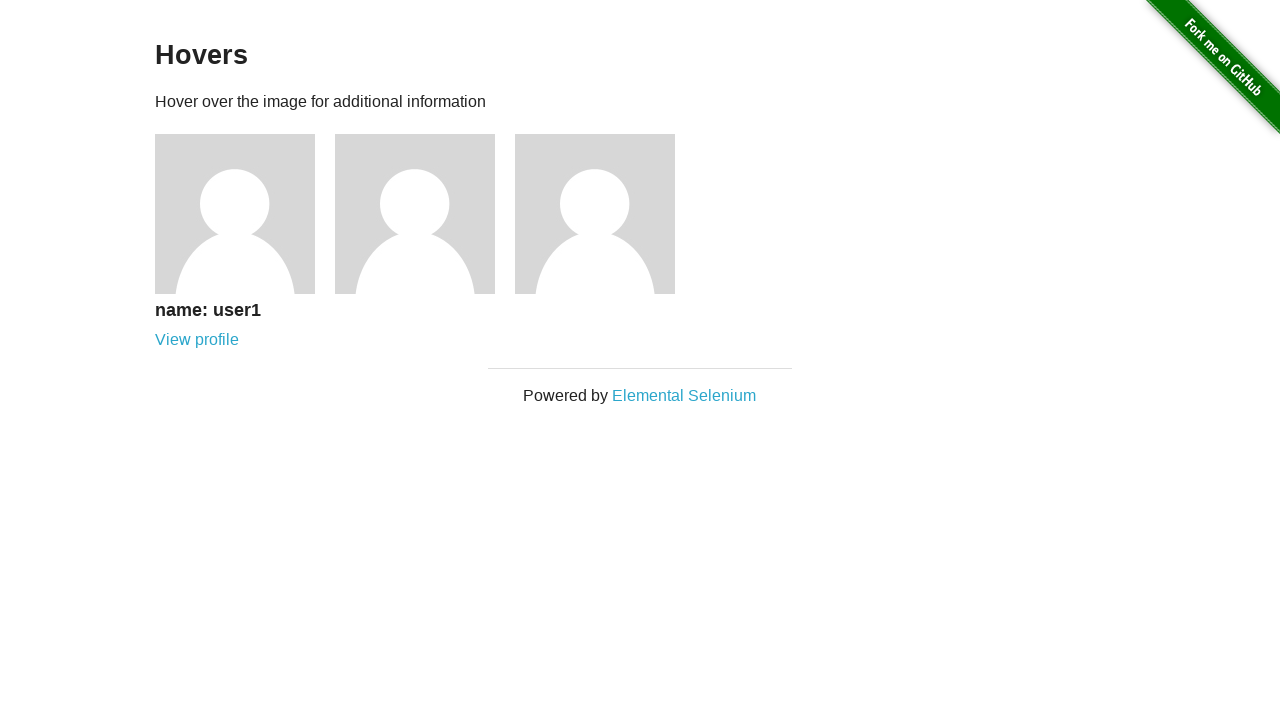

Hovered over image 3 at (415, 214) on (//img)[3]
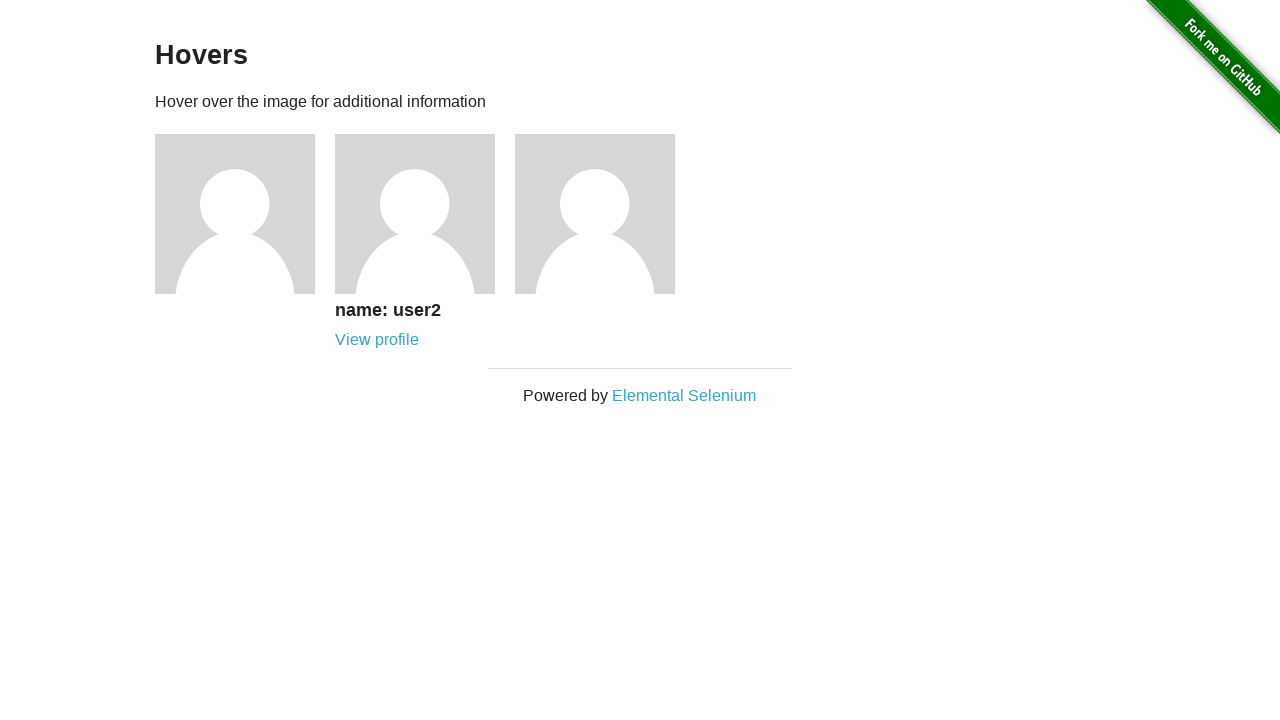

Located profile text for user2
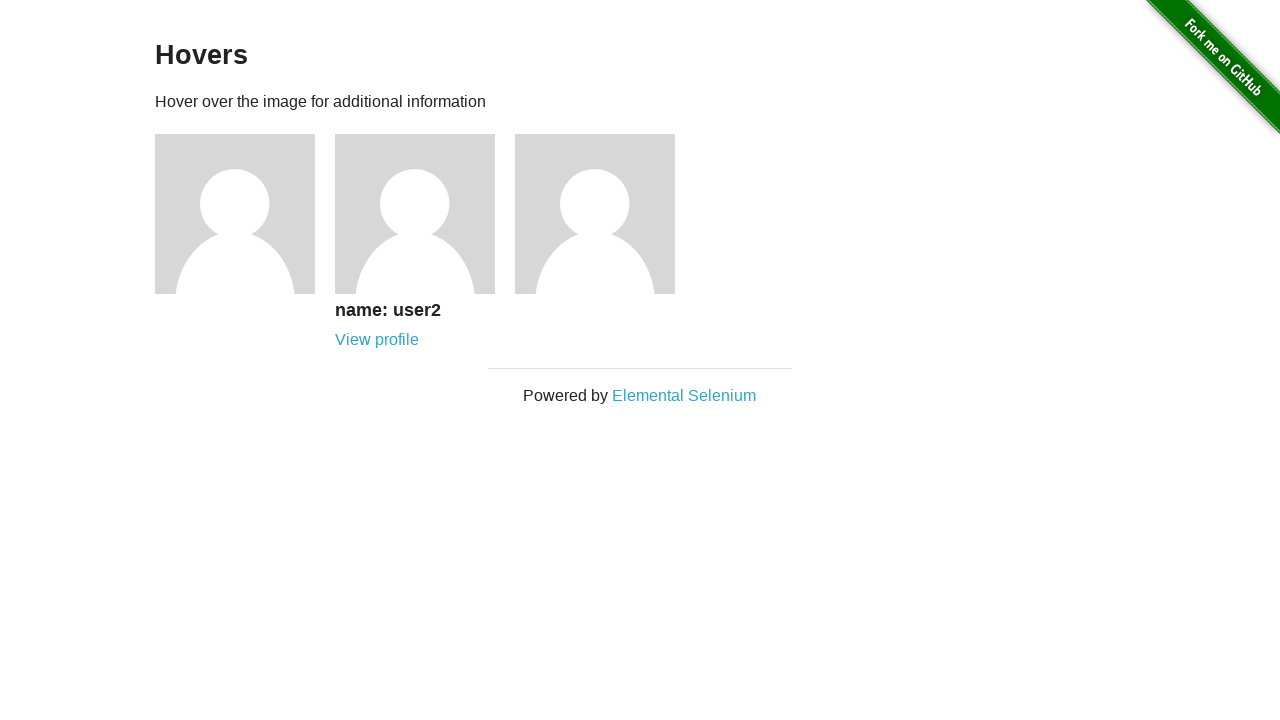

Verified that profile text for user2 is visible
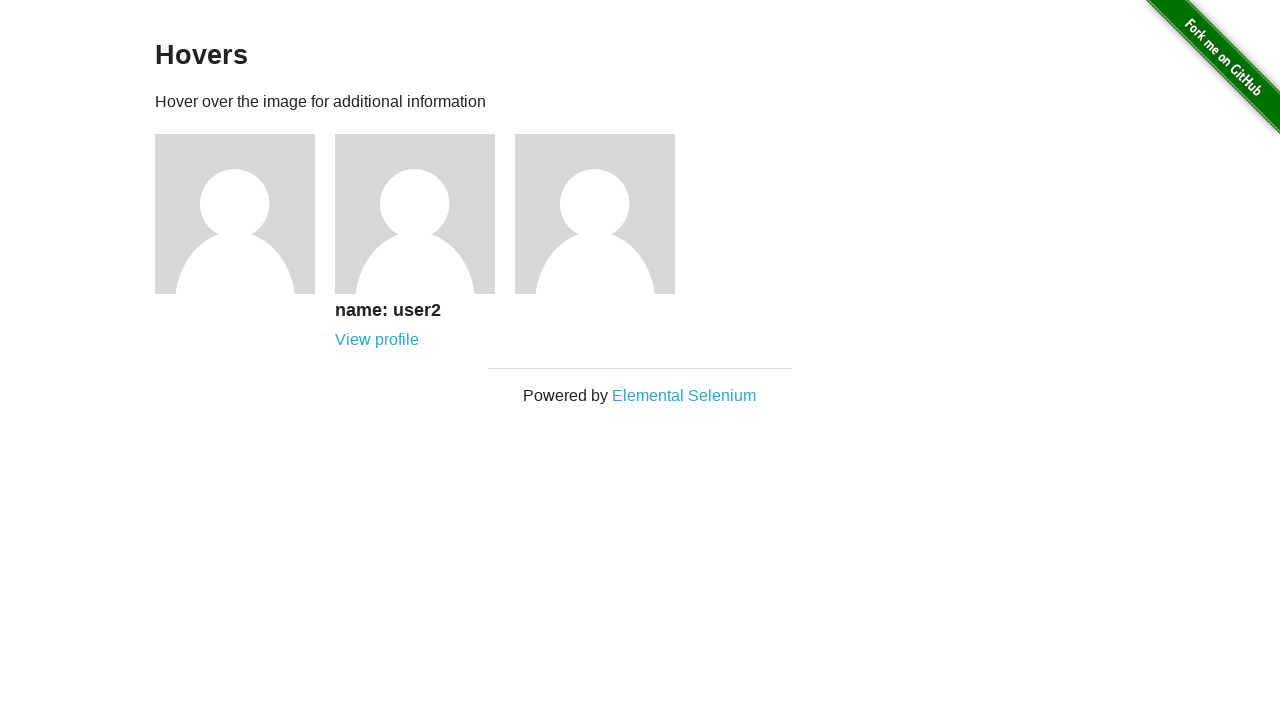

Located image element at index 4
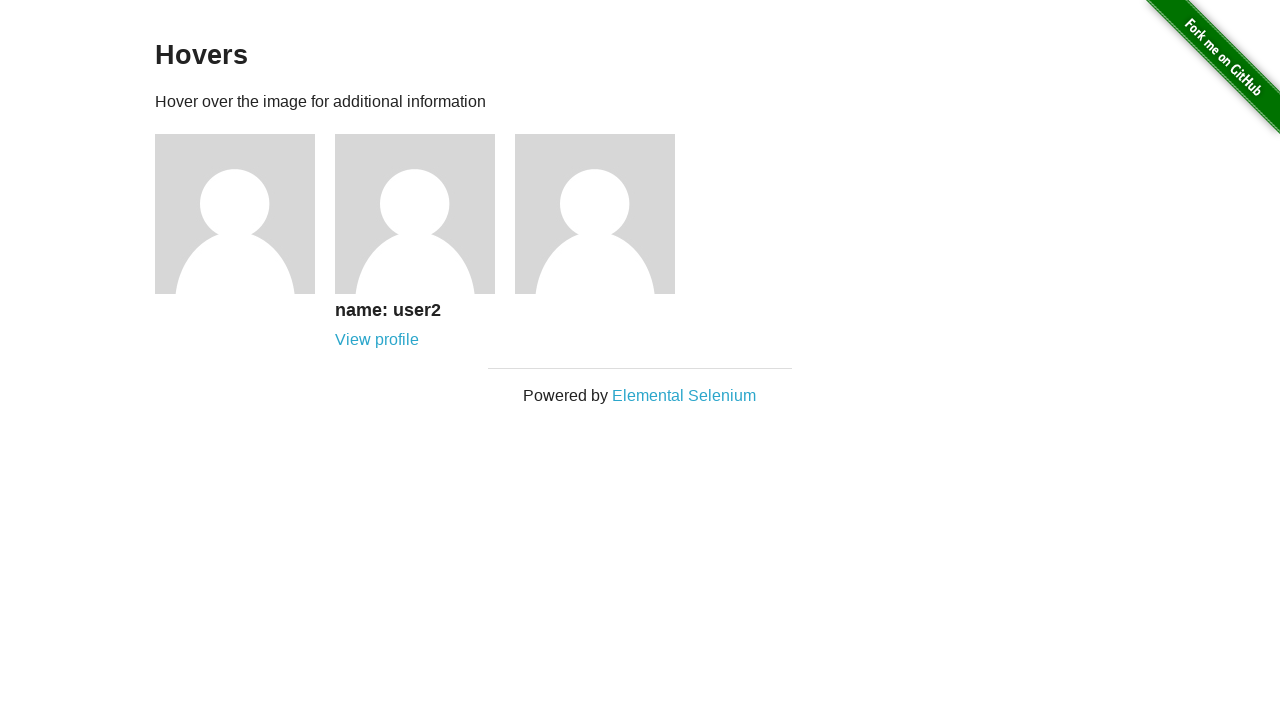

Hovered over image 4 at (595, 214) on (//img)[4]
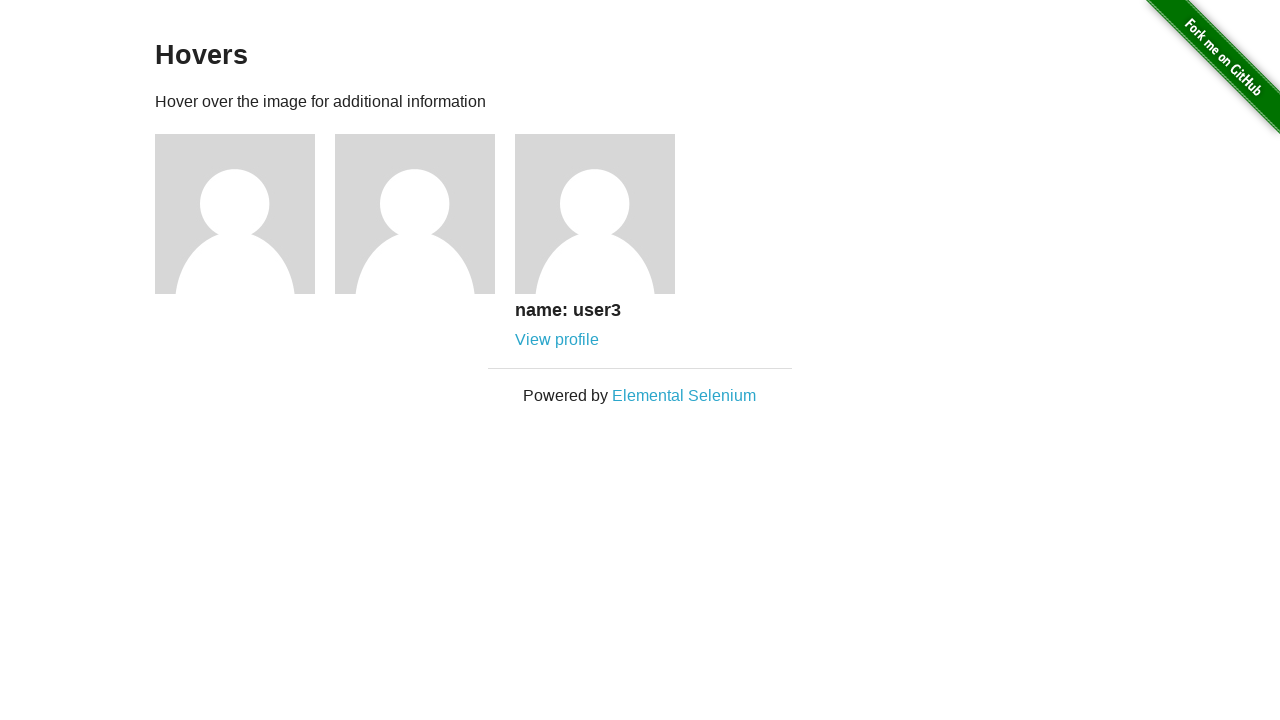

Located profile text for user3
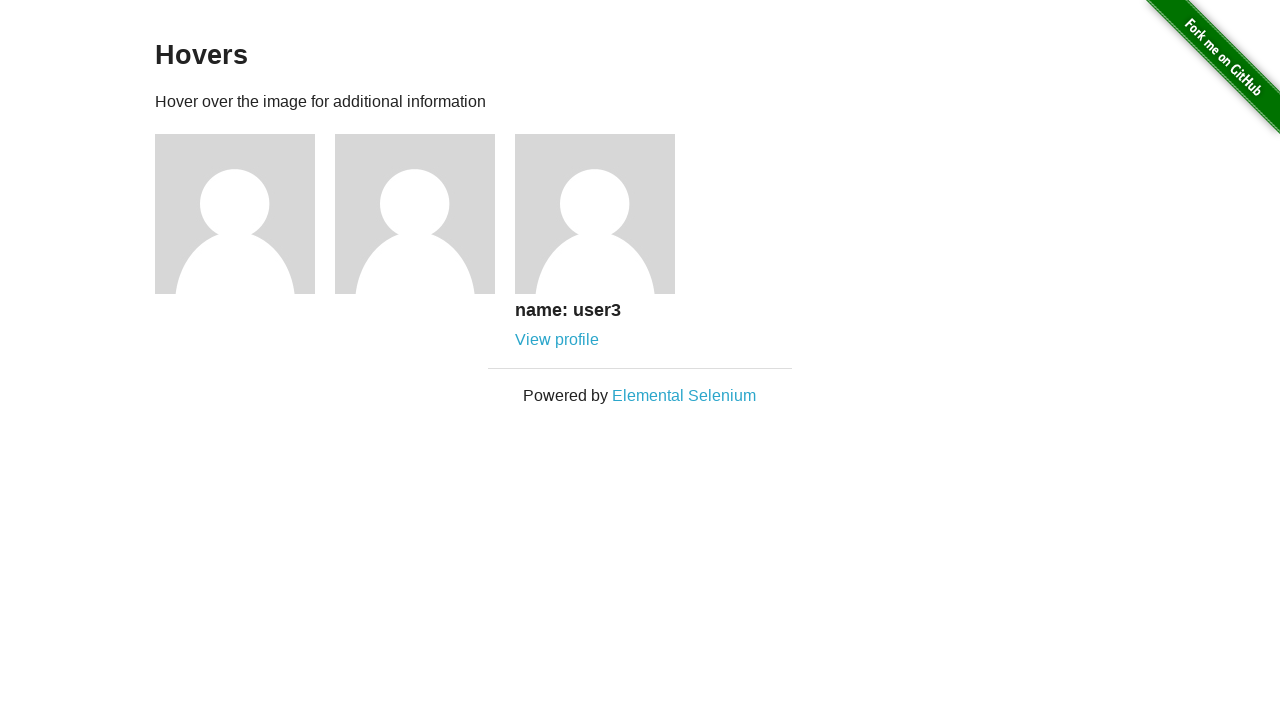

Verified that profile text for user3 is visible
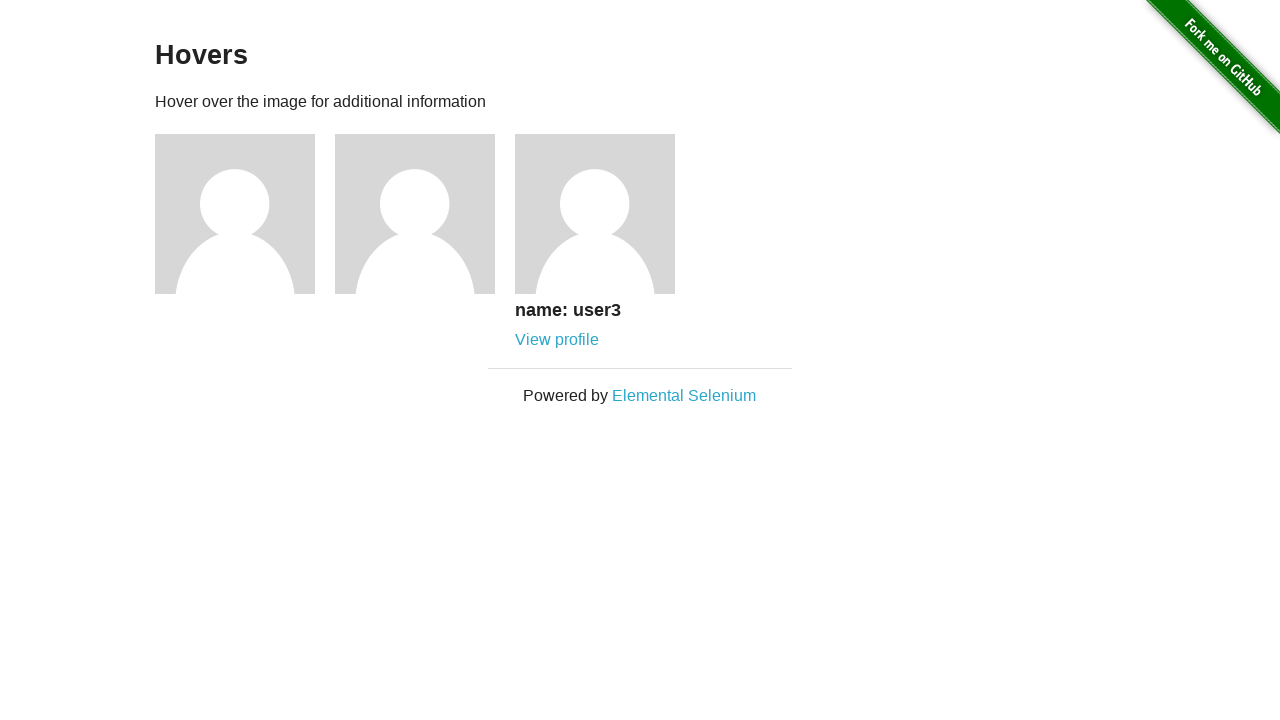

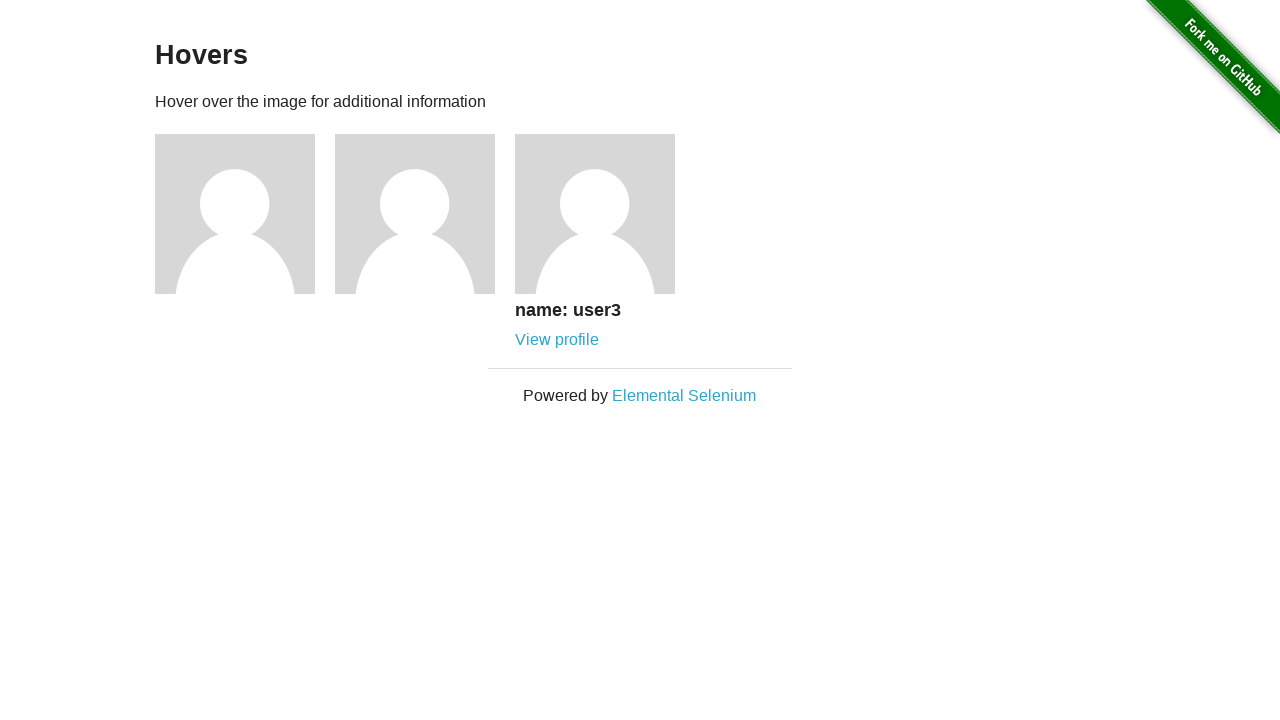